Tests that clicking delete buttons removes them by adding three elements, deleting two, and verifying one remains

Starting URL: https://the-internet.herokuapp.com/add_remove_elements/

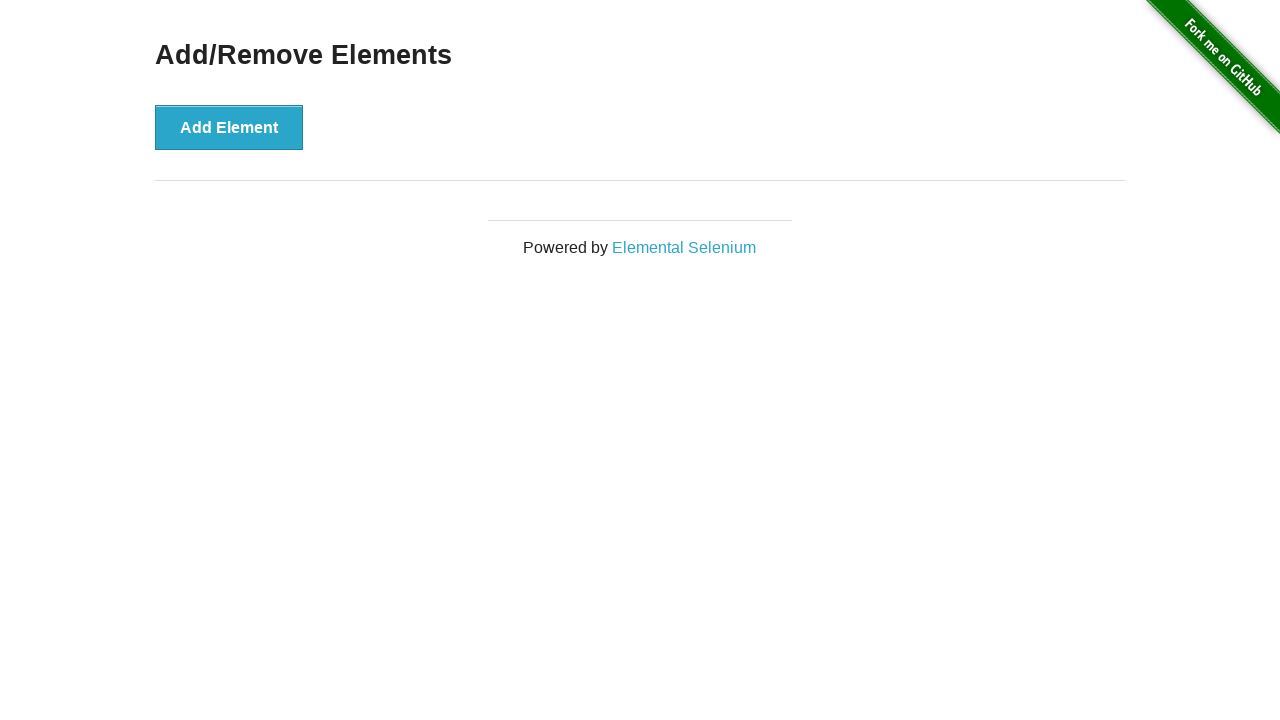

Clicked Add Element button (first time) at (229, 127) on button[onclick='addElement()']
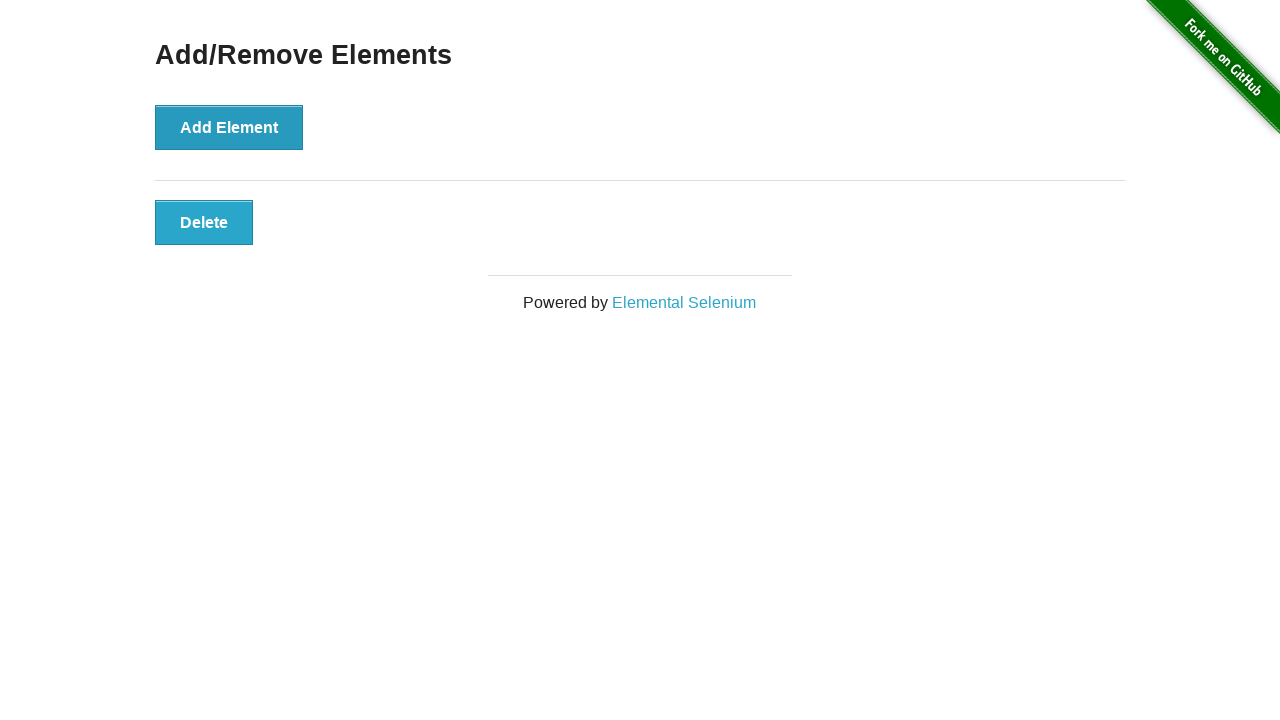

Clicked Add Element button (second time) at (229, 127) on button[onclick='addElement()']
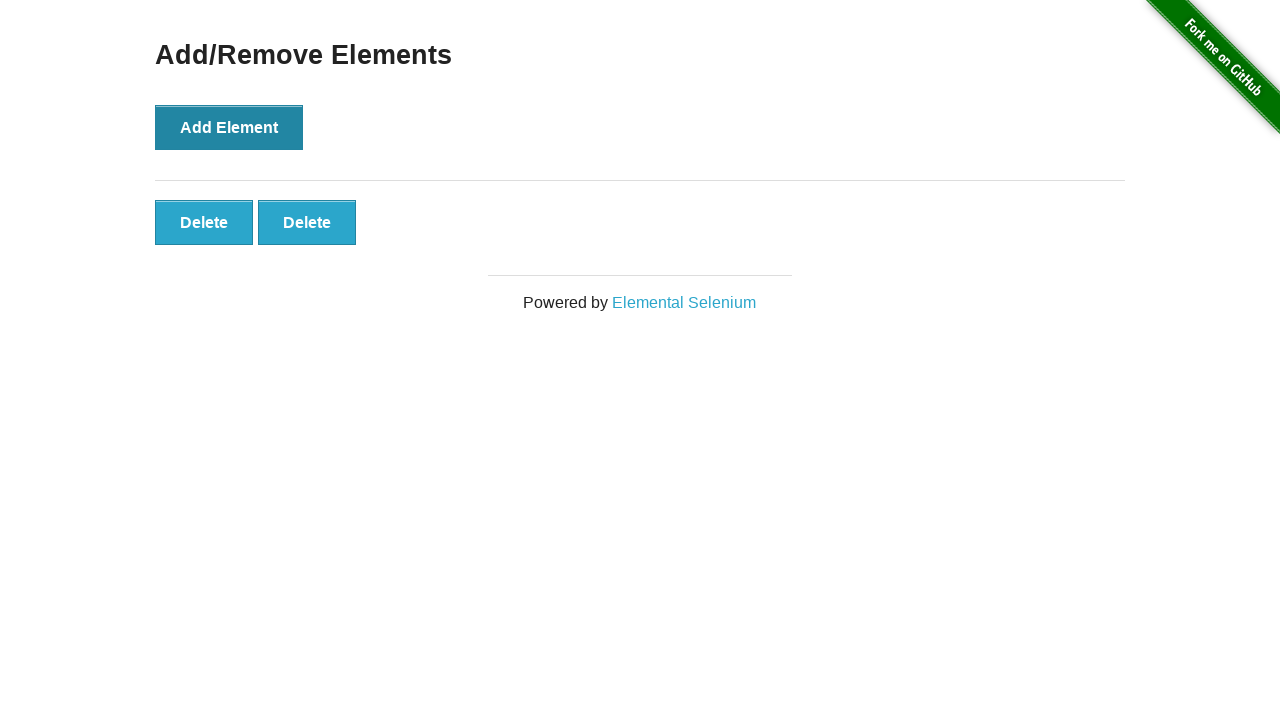

Clicked Add Element button (third time) at (229, 127) on button[onclick='addElement()']
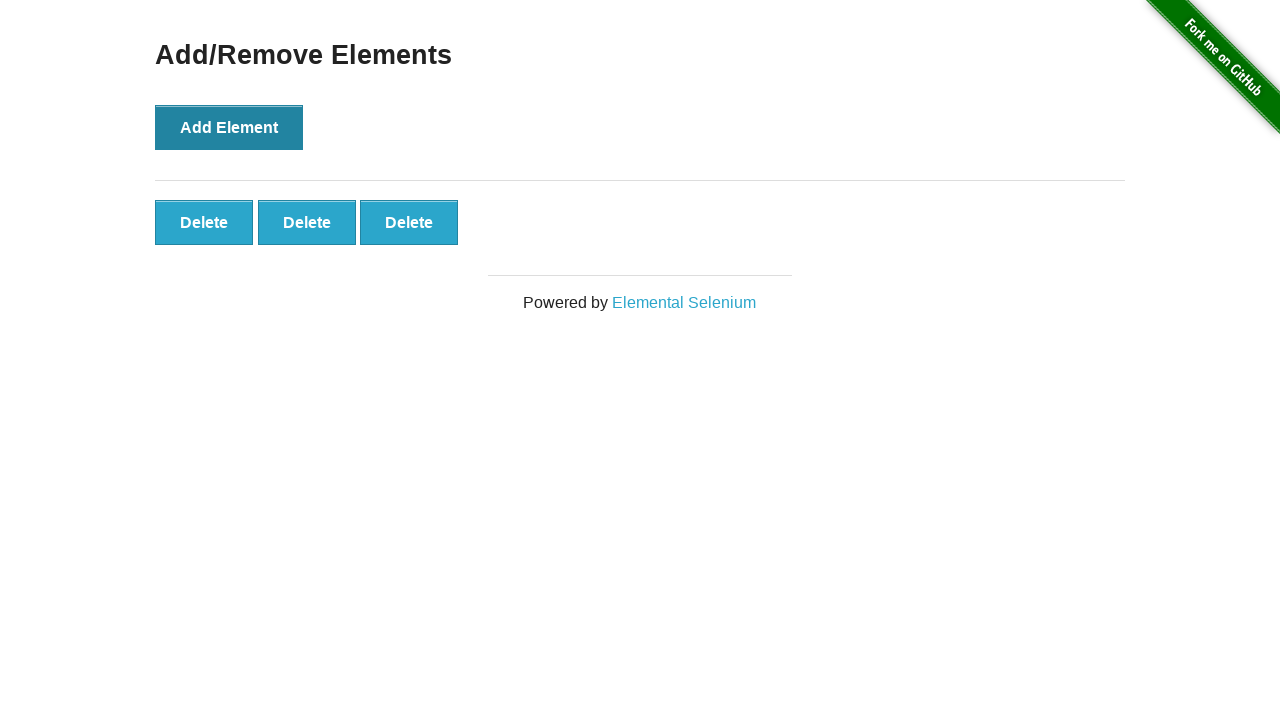

Clicked first delete button to remove an element at (204, 222) on .added-manually >> nth=0
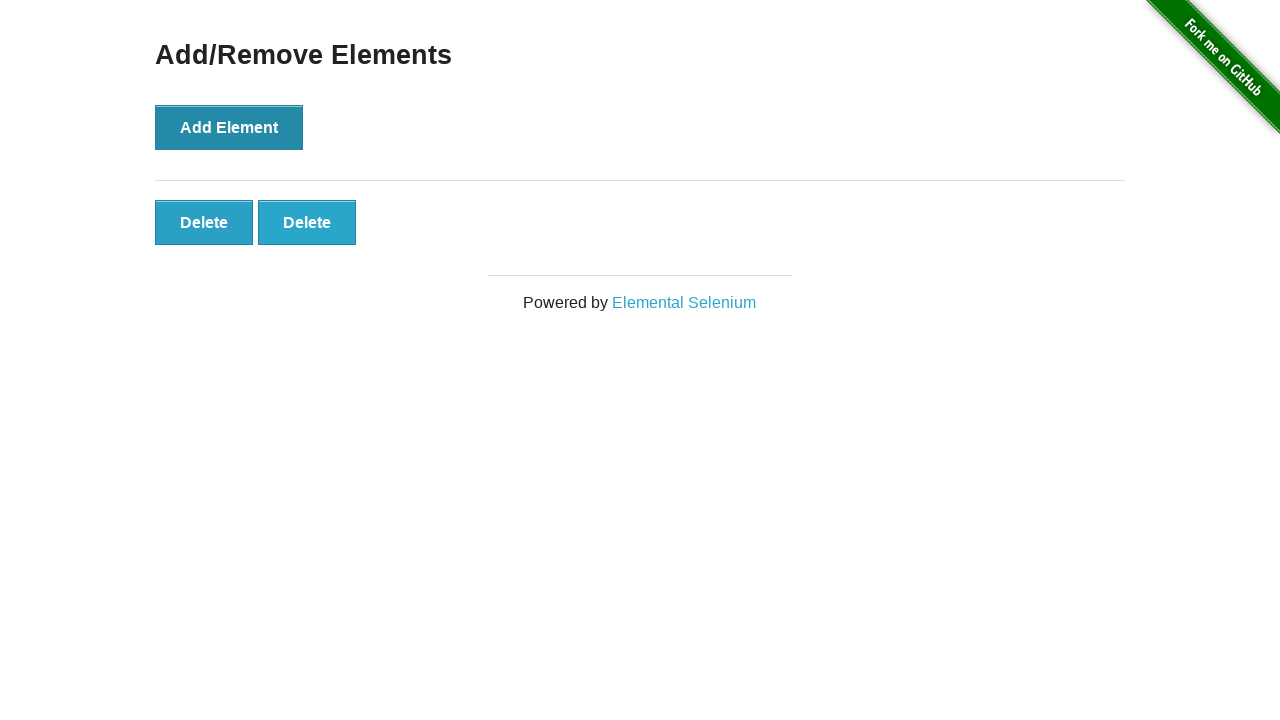

Clicked second delete button to remove another element at (204, 222) on .added-manually >> nth=0
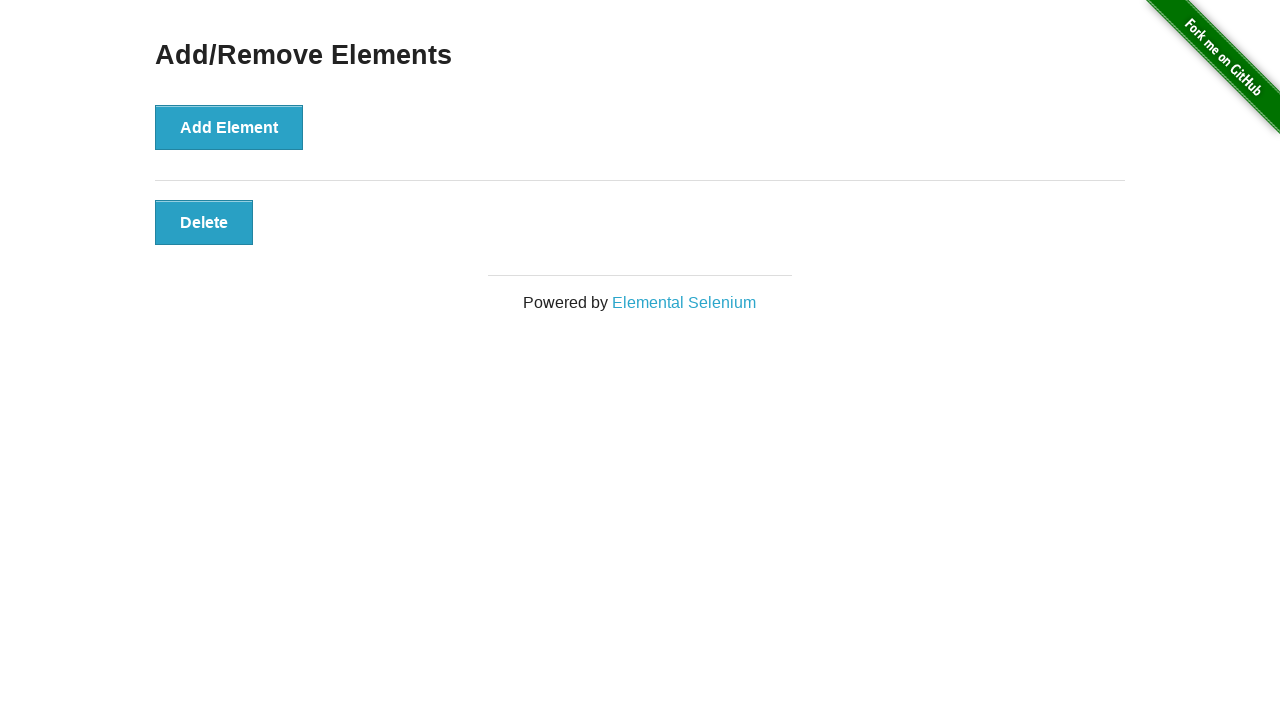

Located remaining delete buttons
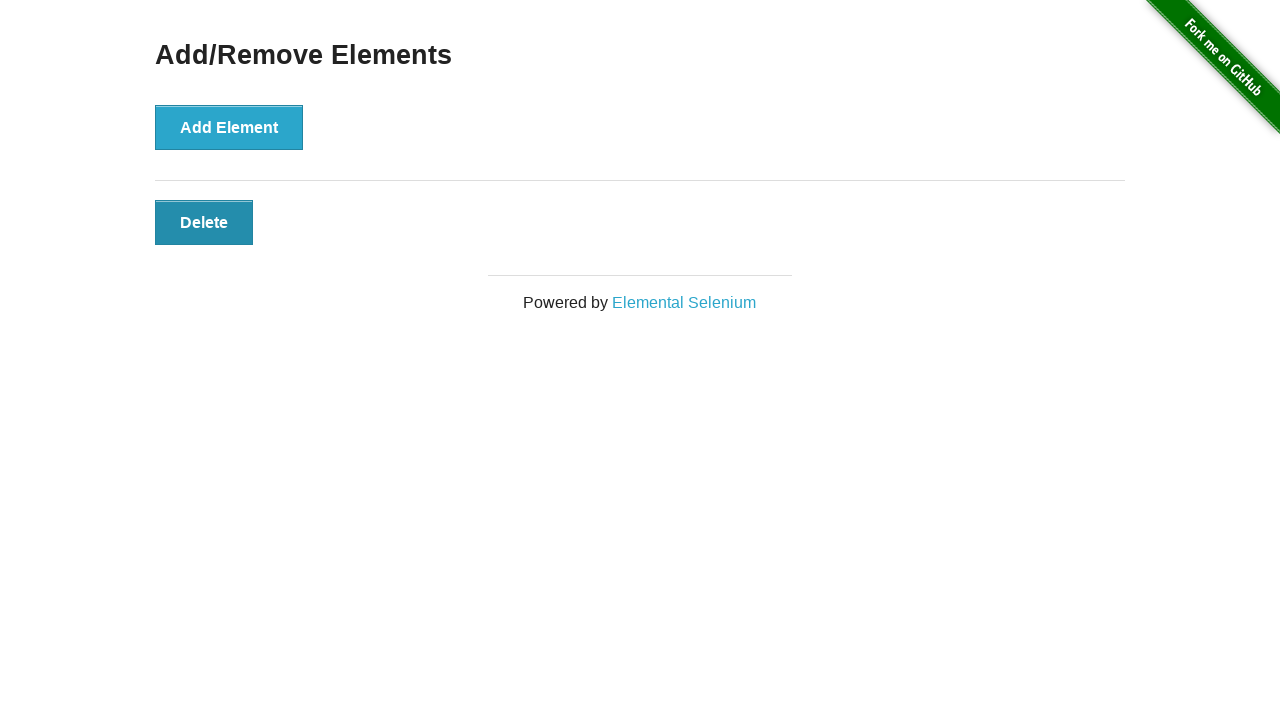

Verified that exactly one delete button remains
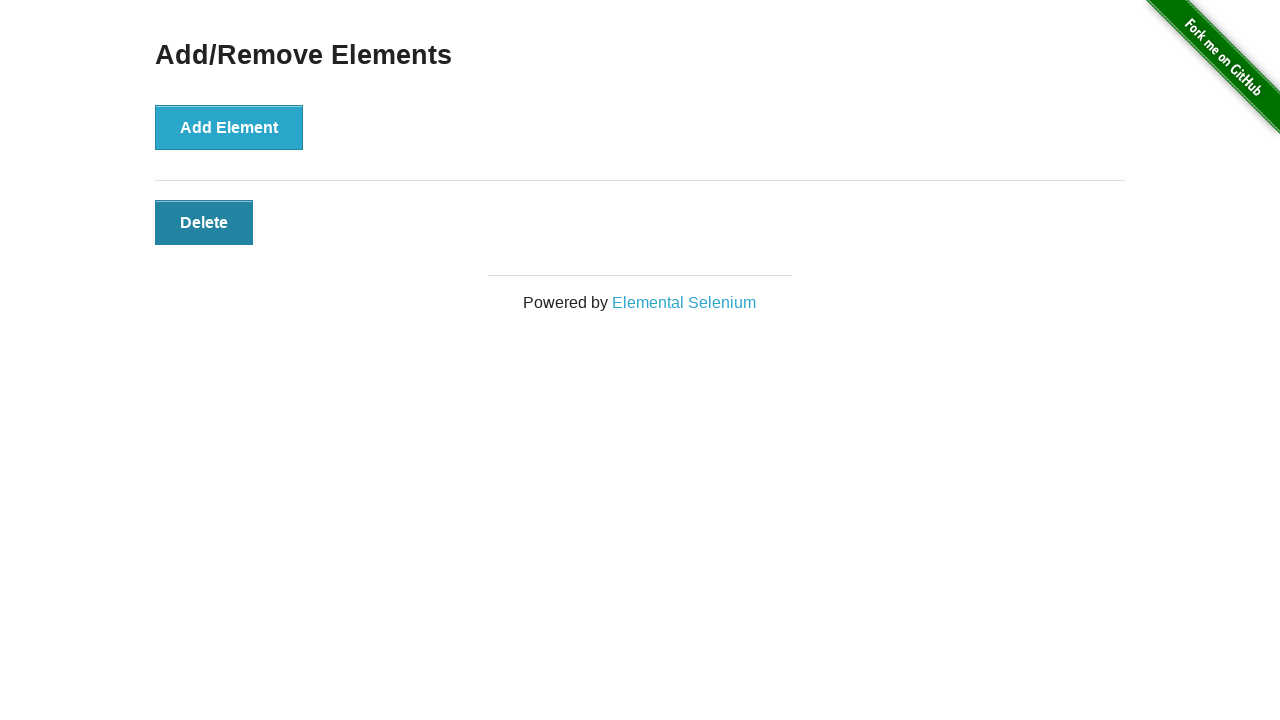

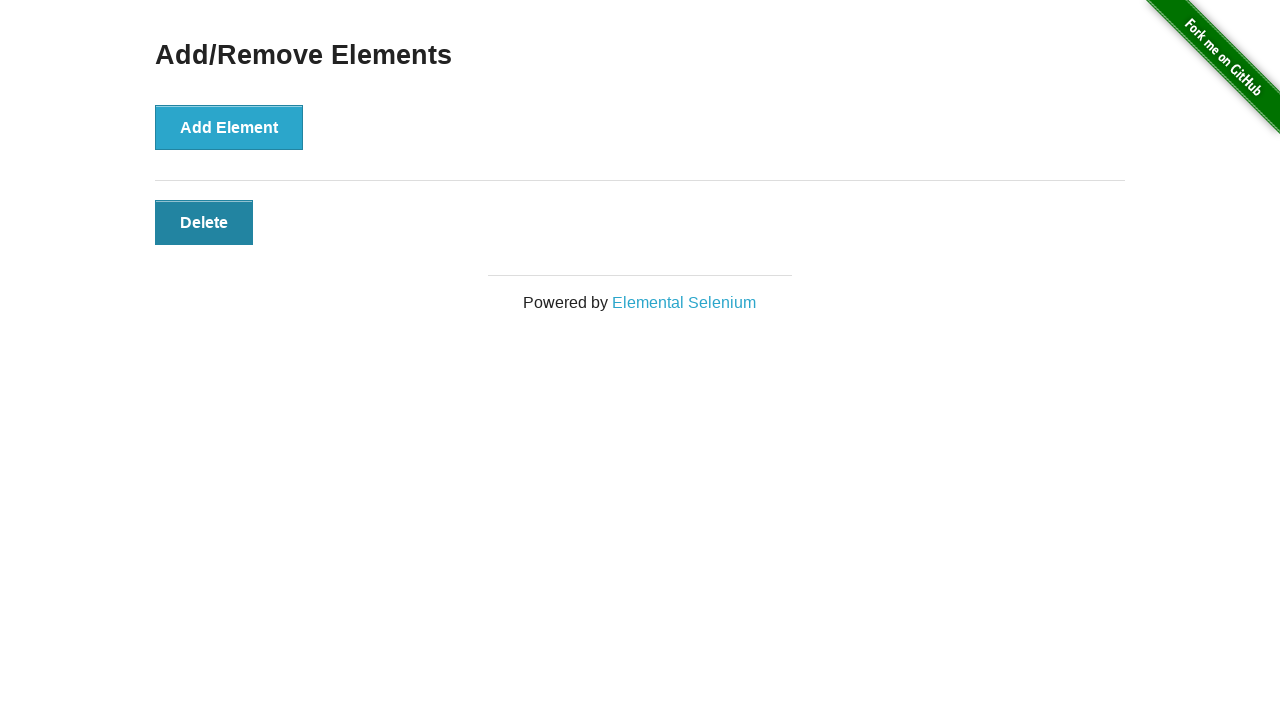